Navigates to the Playwright documentation homepage and clicks on the "Get Started" link to navigate to the getting started guide

Starting URL: https://playwright.dev/

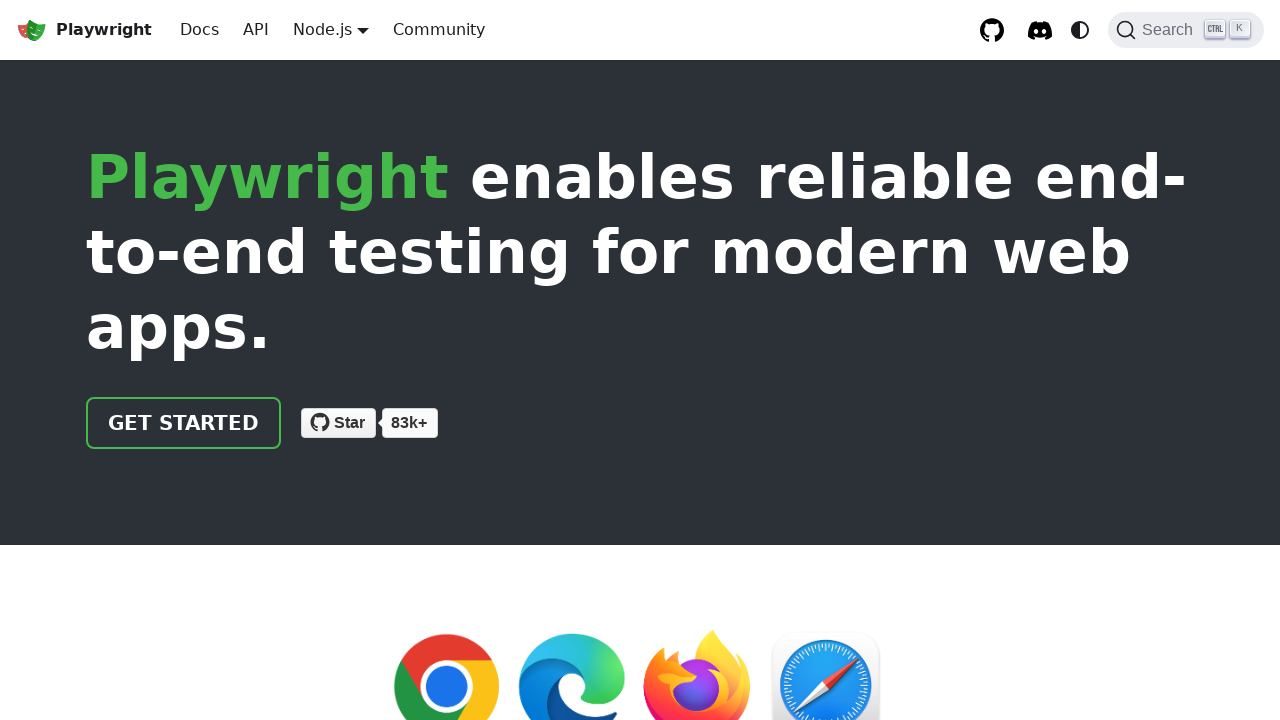

Navigated to Playwright documentation homepage
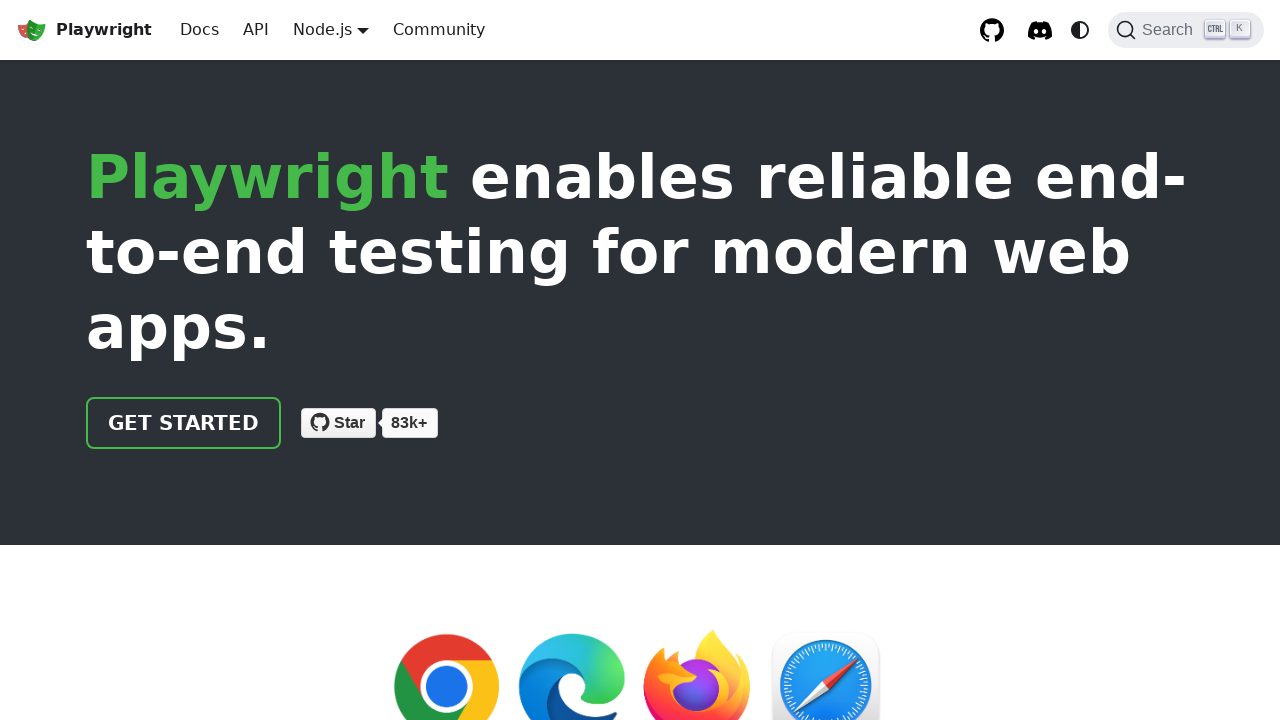

Clicked on the 'Get Started' link at (184, 423) on text=Get Started
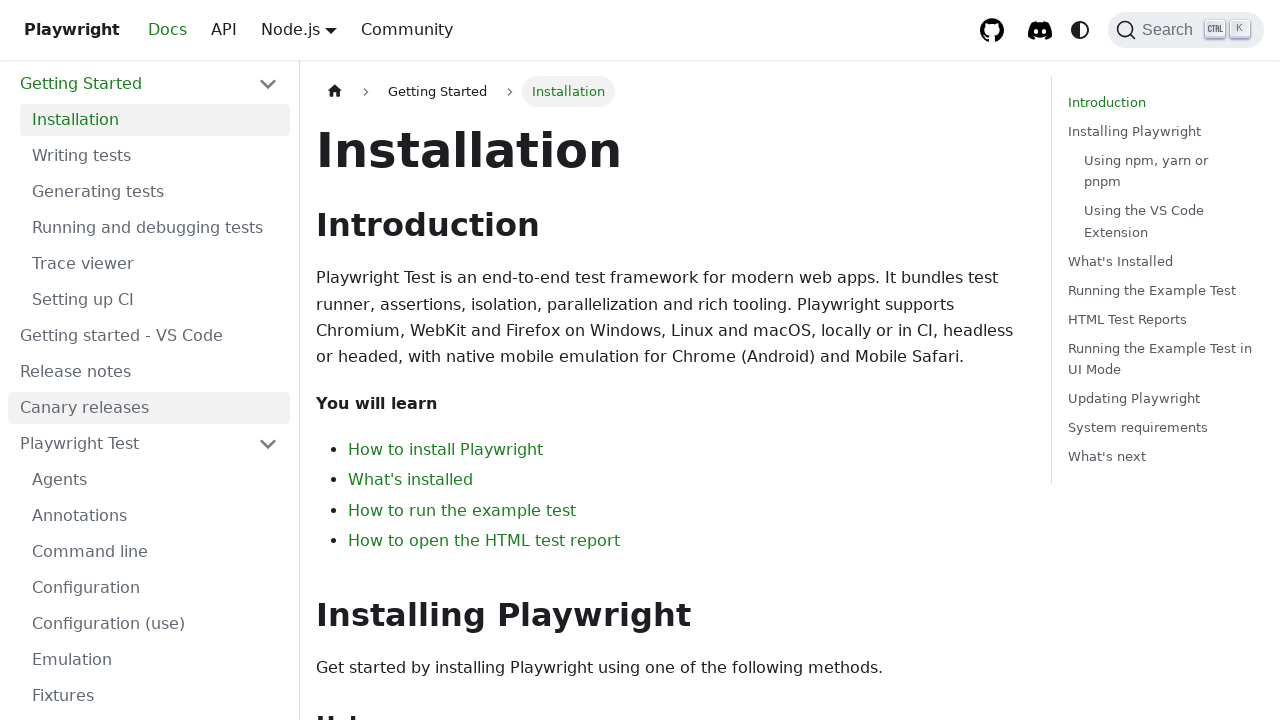

Waited for getting started guide page to load
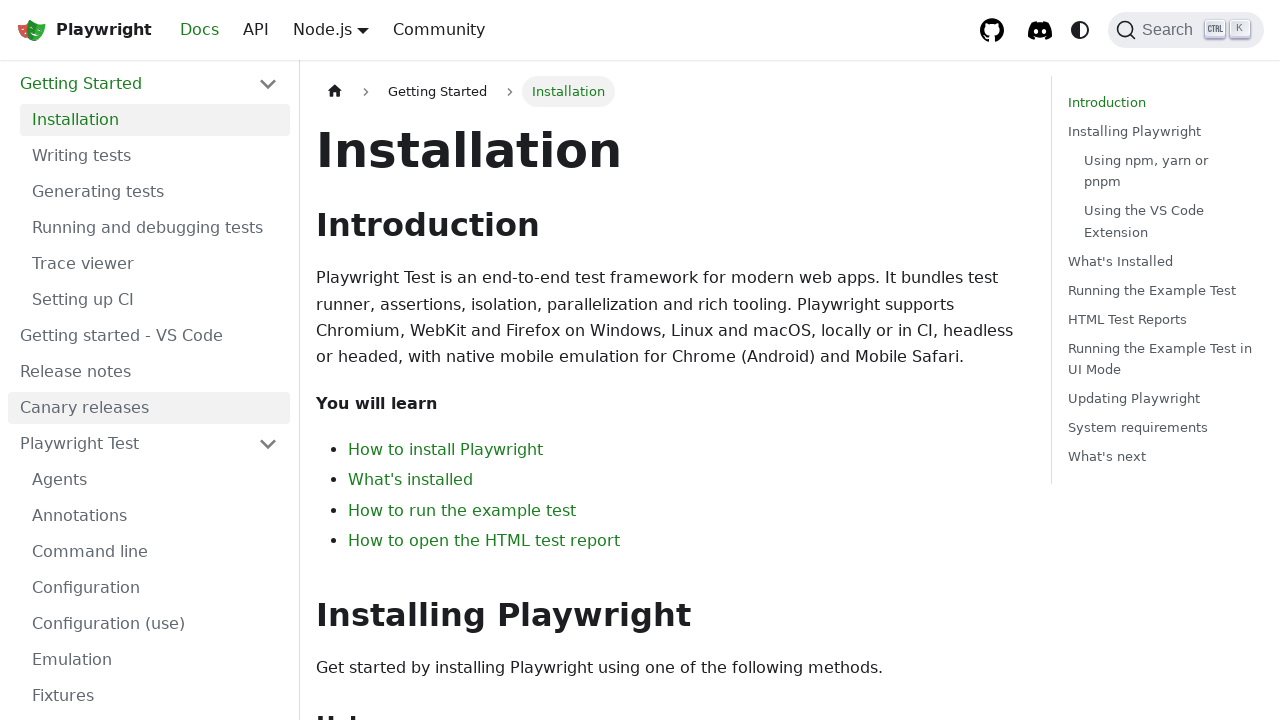

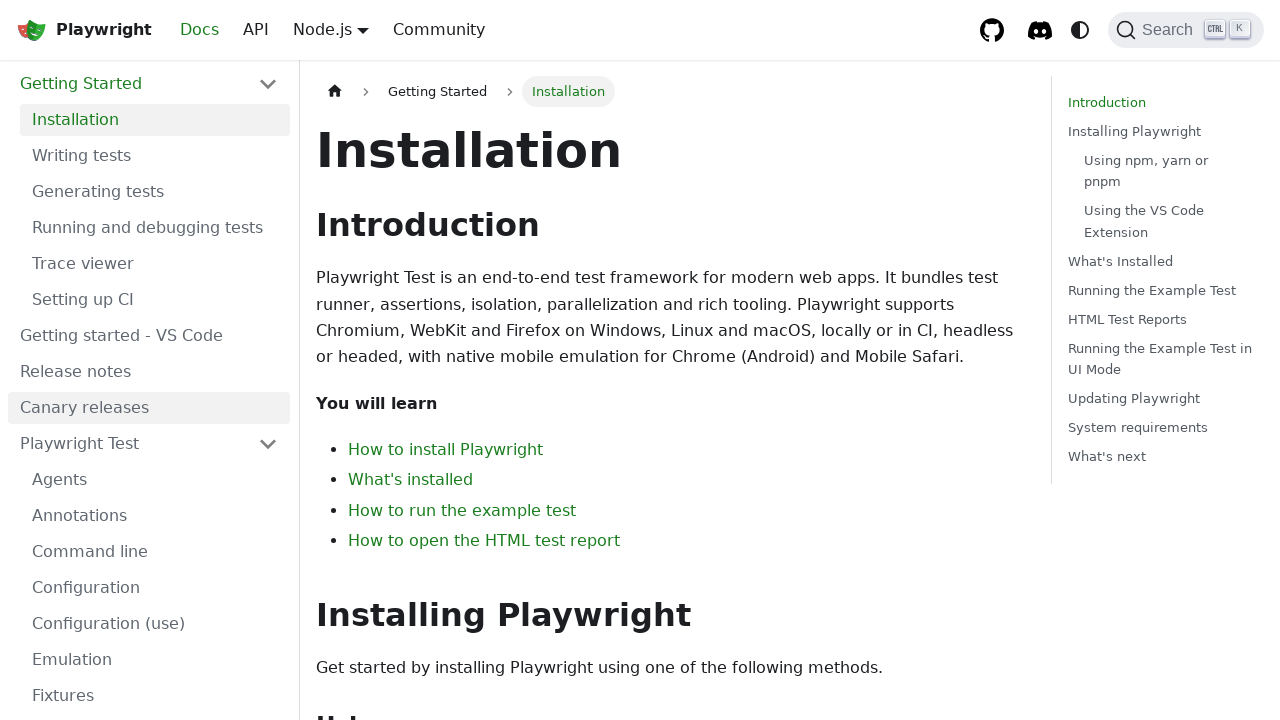